Tests keyboard operations by typing a name in the first name field, selecting all text with Ctrl+A, copying with Ctrl+C, and pasting into the last name field with Ctrl+V.

Starting URL: http://demo.automationtesting.in/Register.html

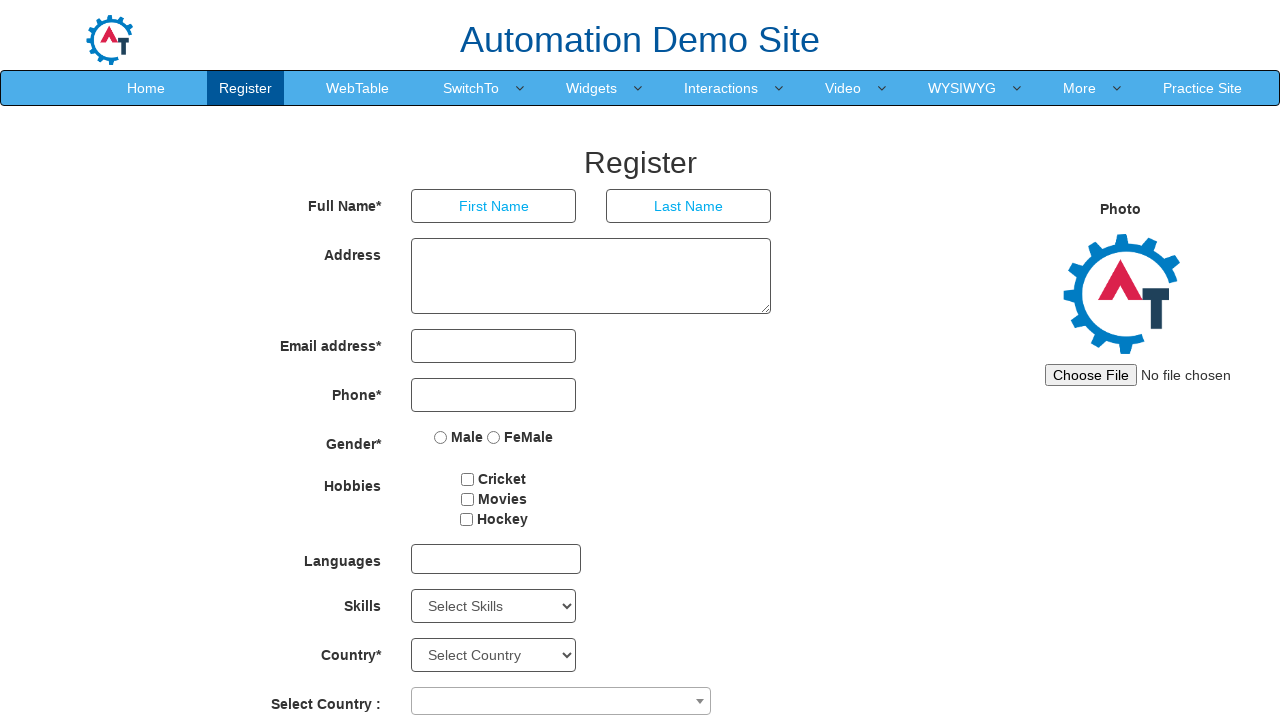

Typed 'admin' in First Name field on input[placeholder='First Name']
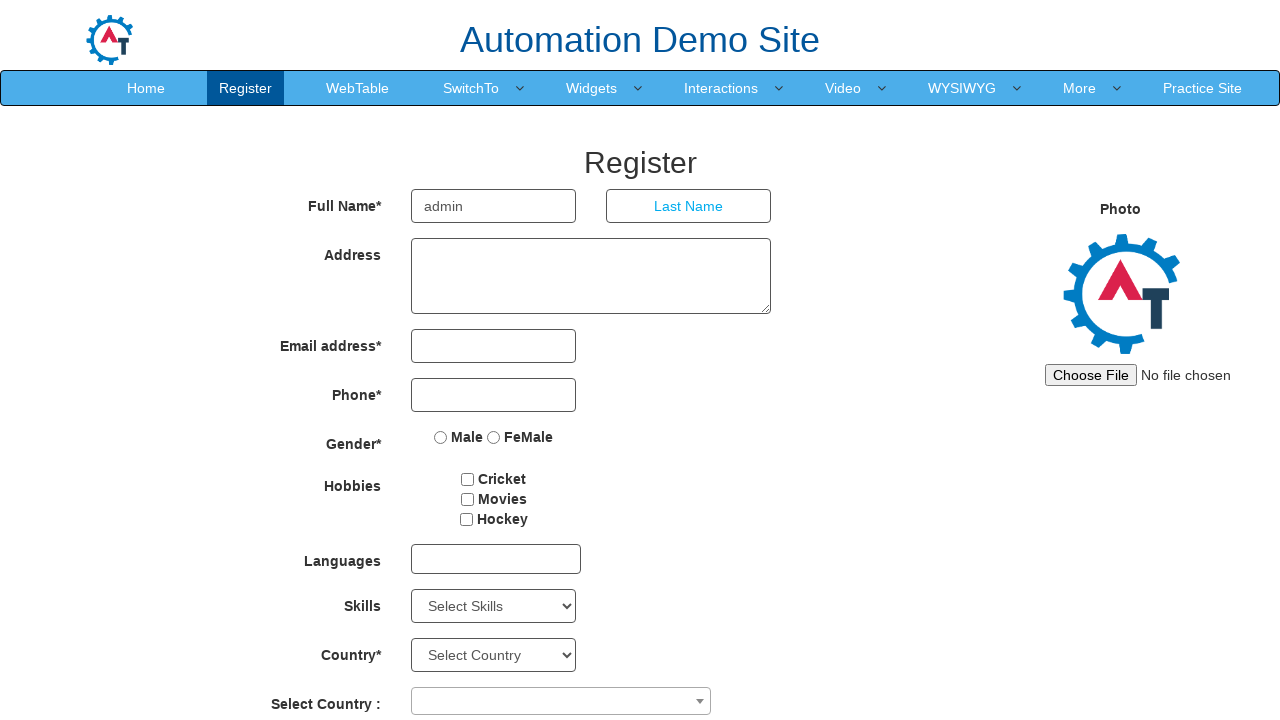

Clicked on First Name field at (494, 206) on input[placeholder='First Name']
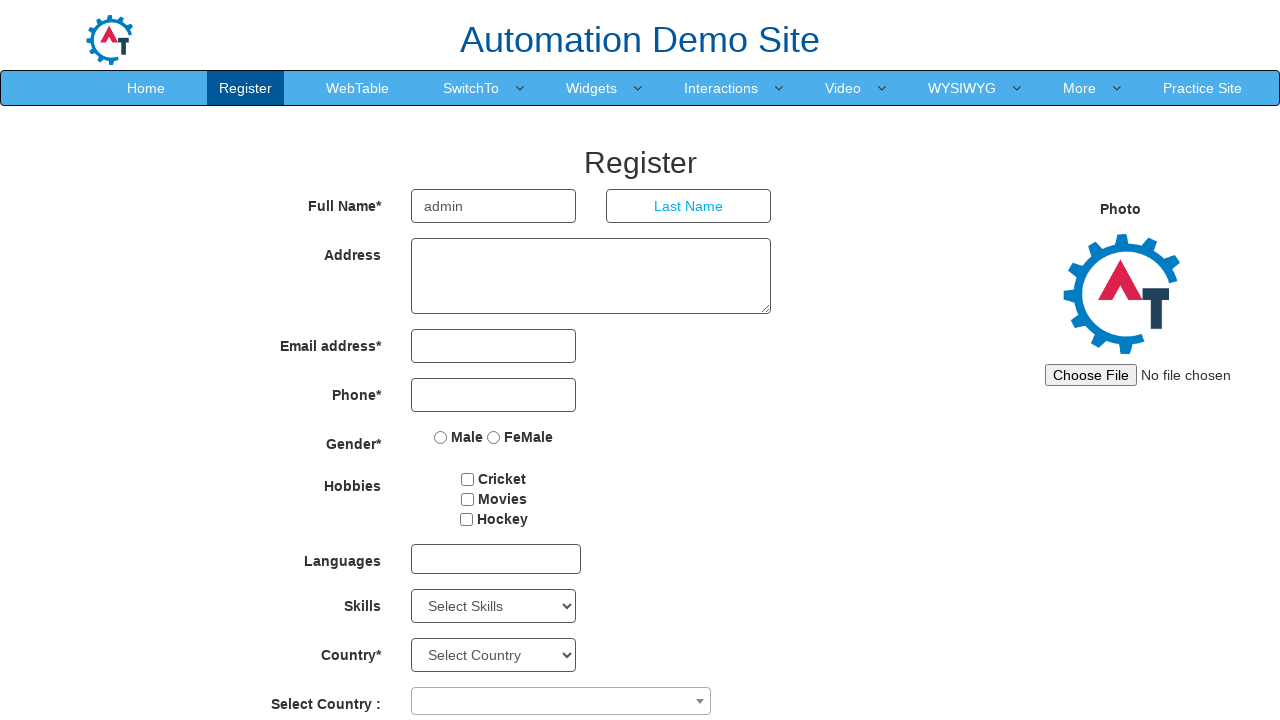

Selected all text in First Name field using Ctrl+A
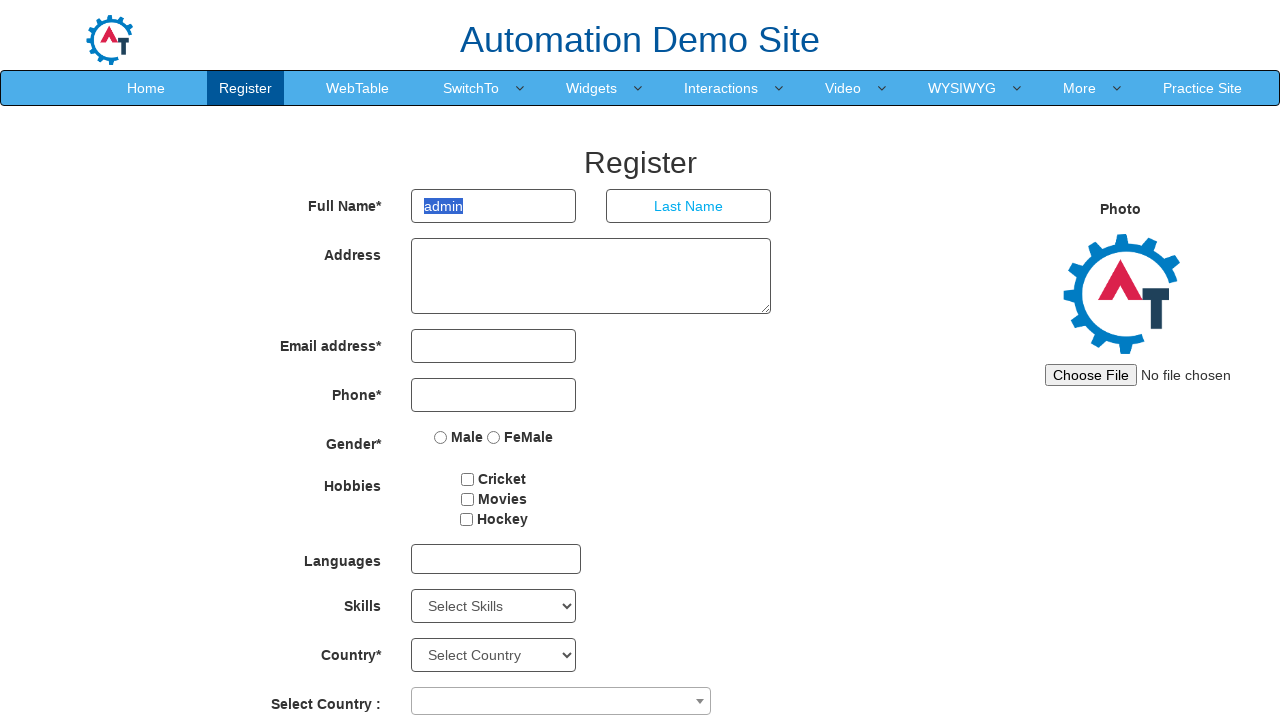

Copied selected text from First Name field using Ctrl+C
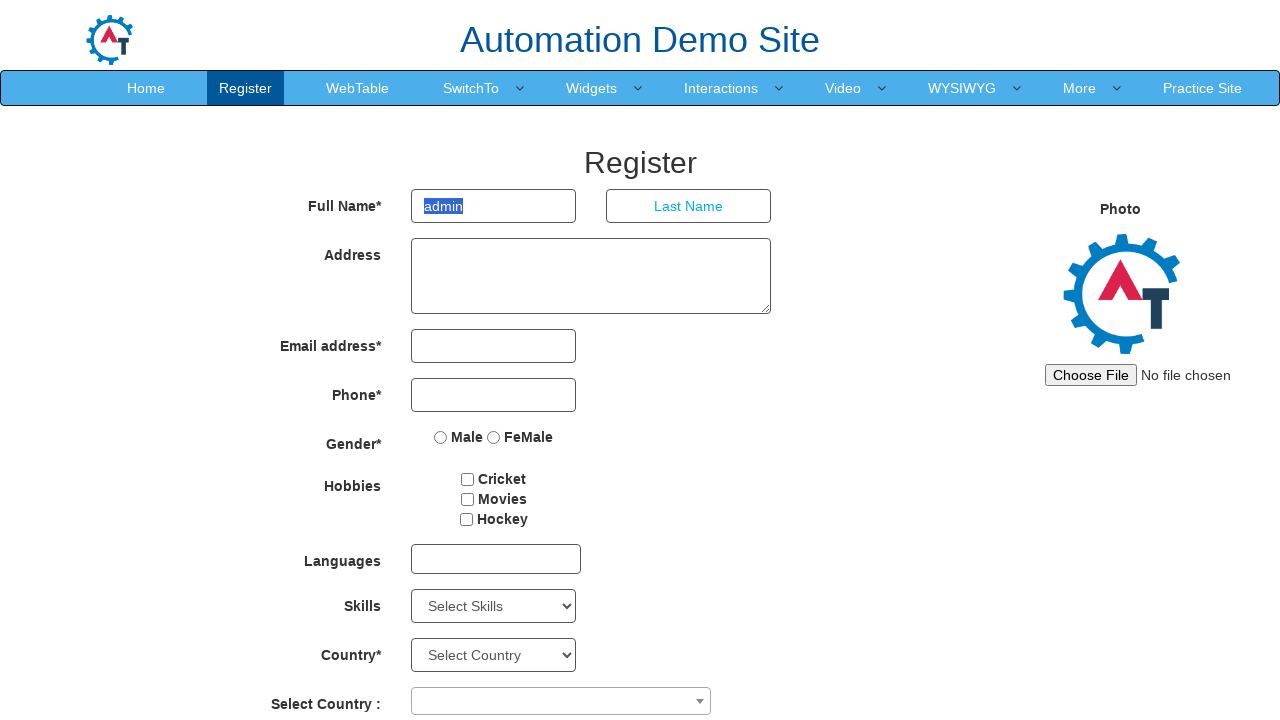

Clicked on Last Name field at (689, 206) on input[placeholder='Last Name']
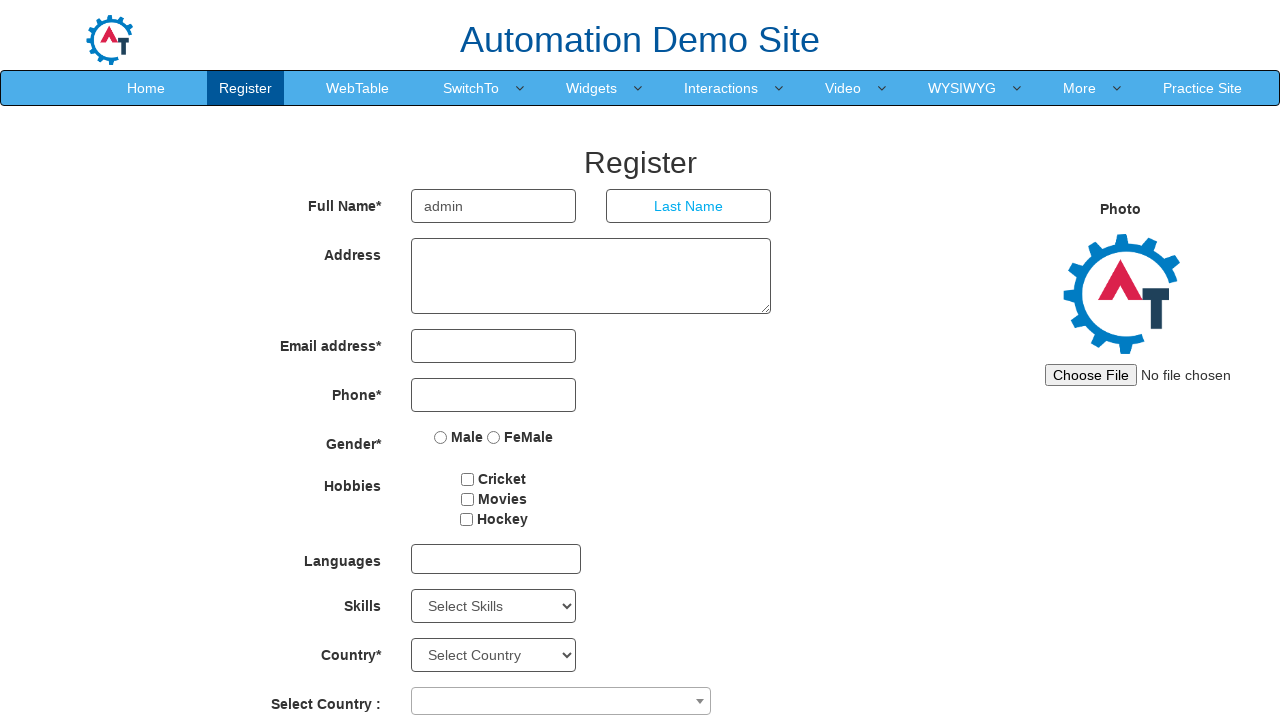

Pasted copied text into Last Name field using Ctrl+V
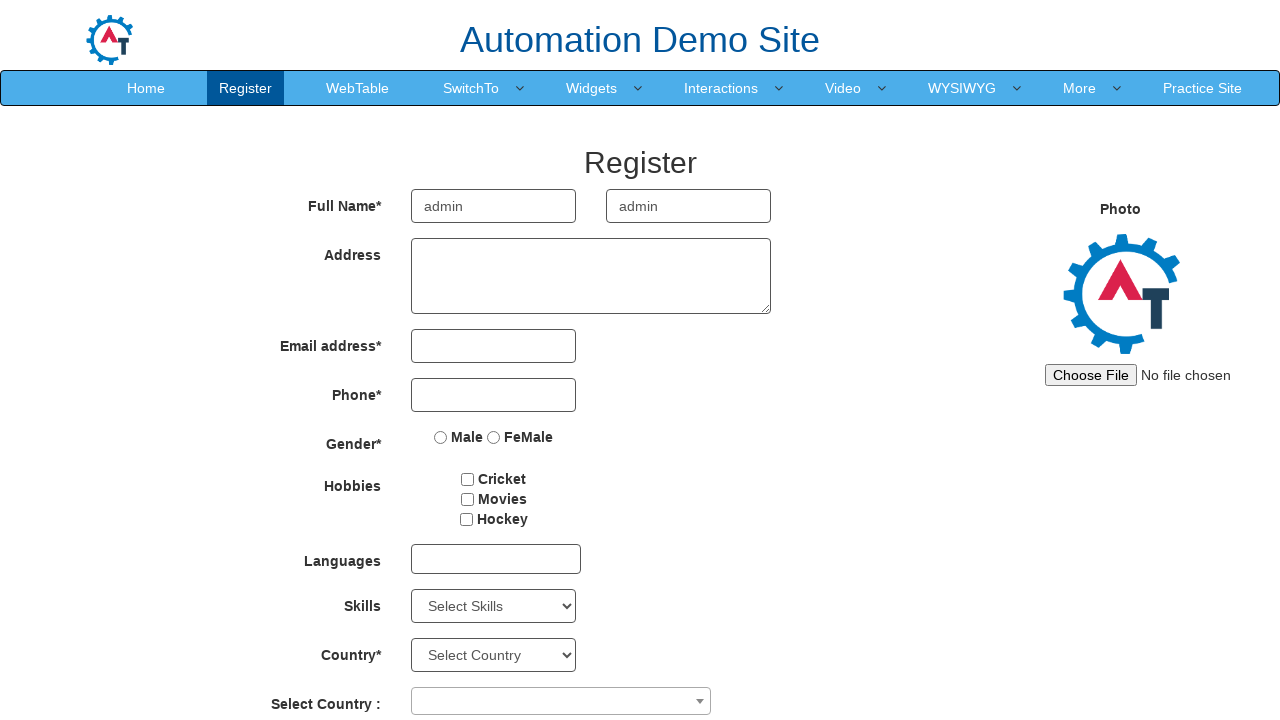

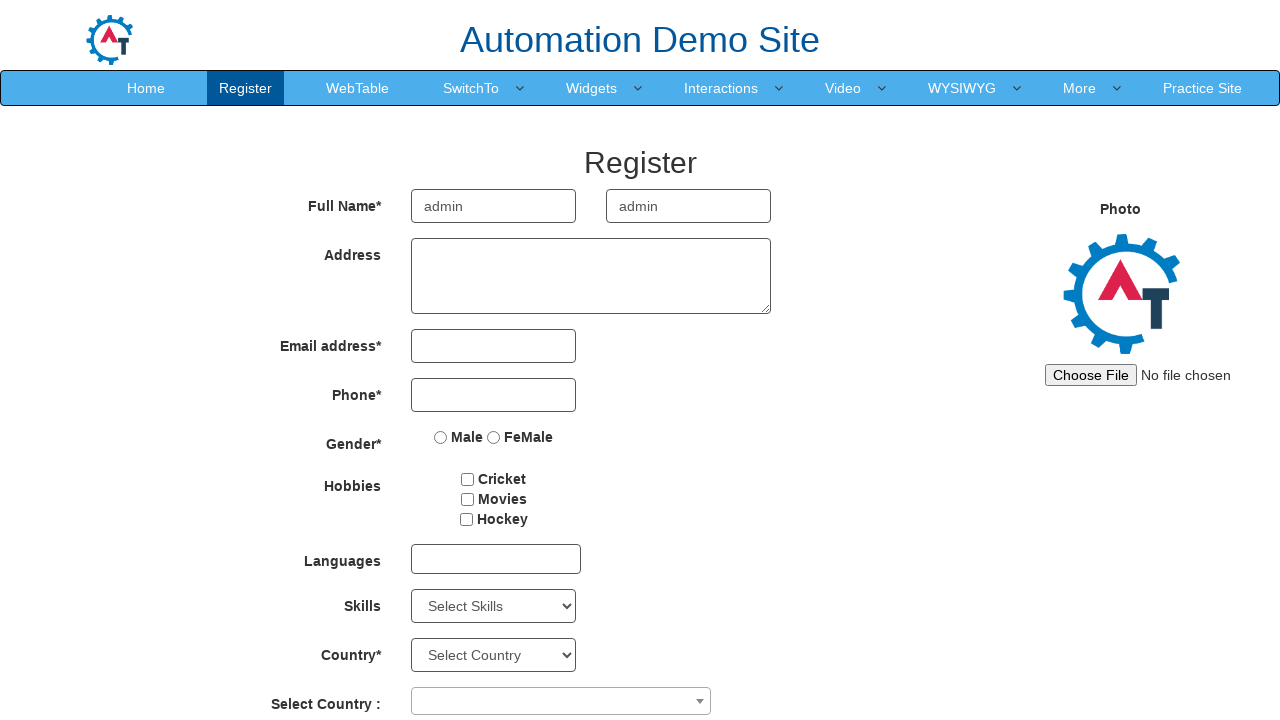